Tests hover functionality by navigating to a page with avatars, hovering over the first avatar, and verifying that the caption/additional information becomes visible.

Starting URL: http://the-internet.herokuapp.com/hovers

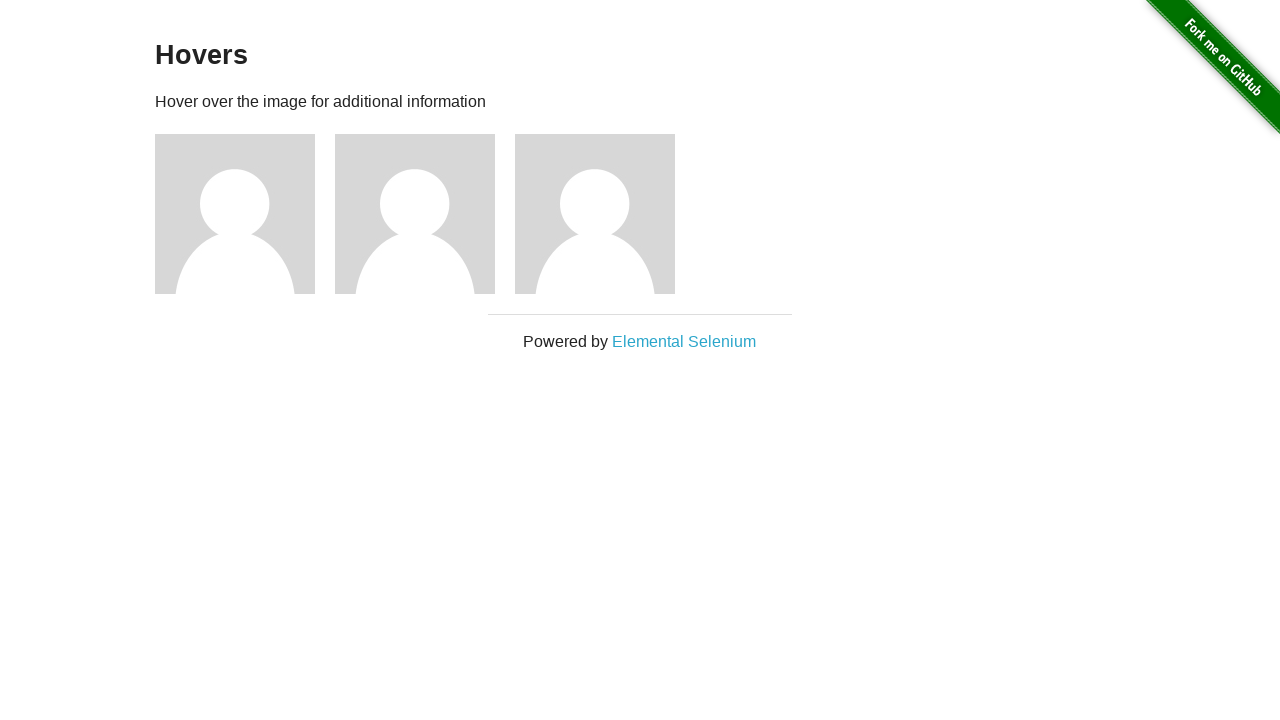

Navigated to hovers page
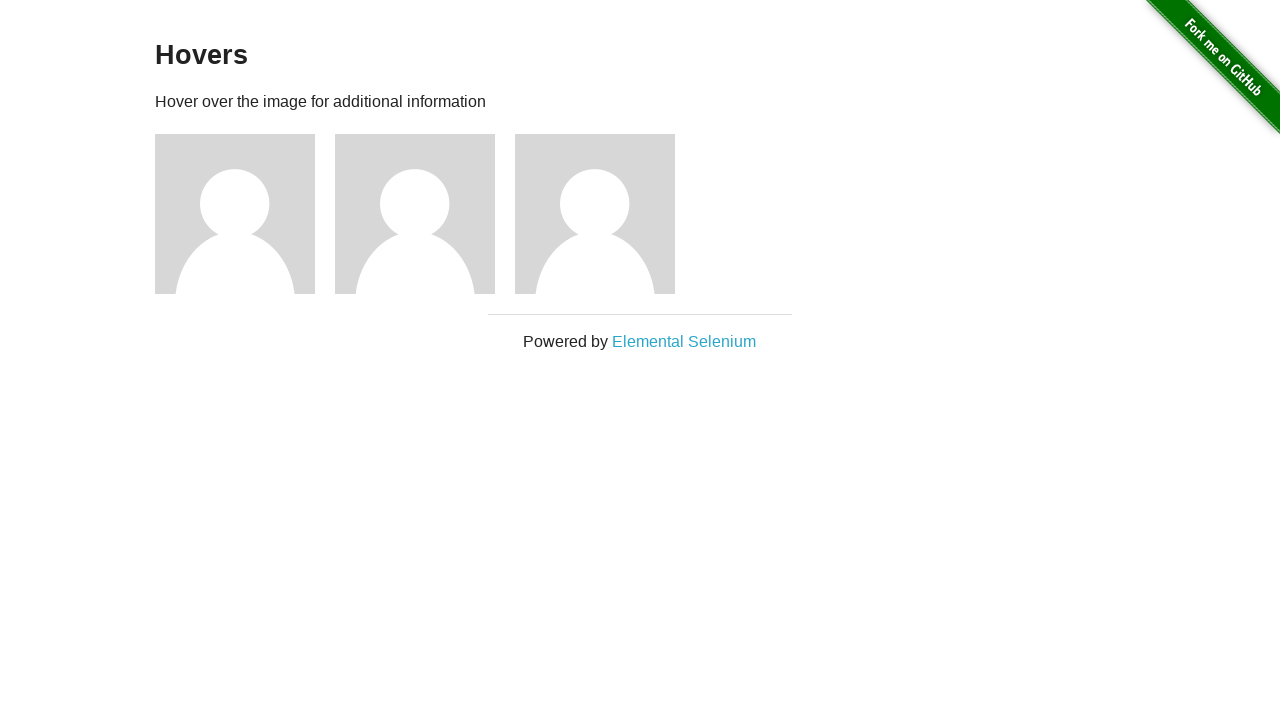

Hovered over the first avatar at (245, 214) on .figure >> nth=0
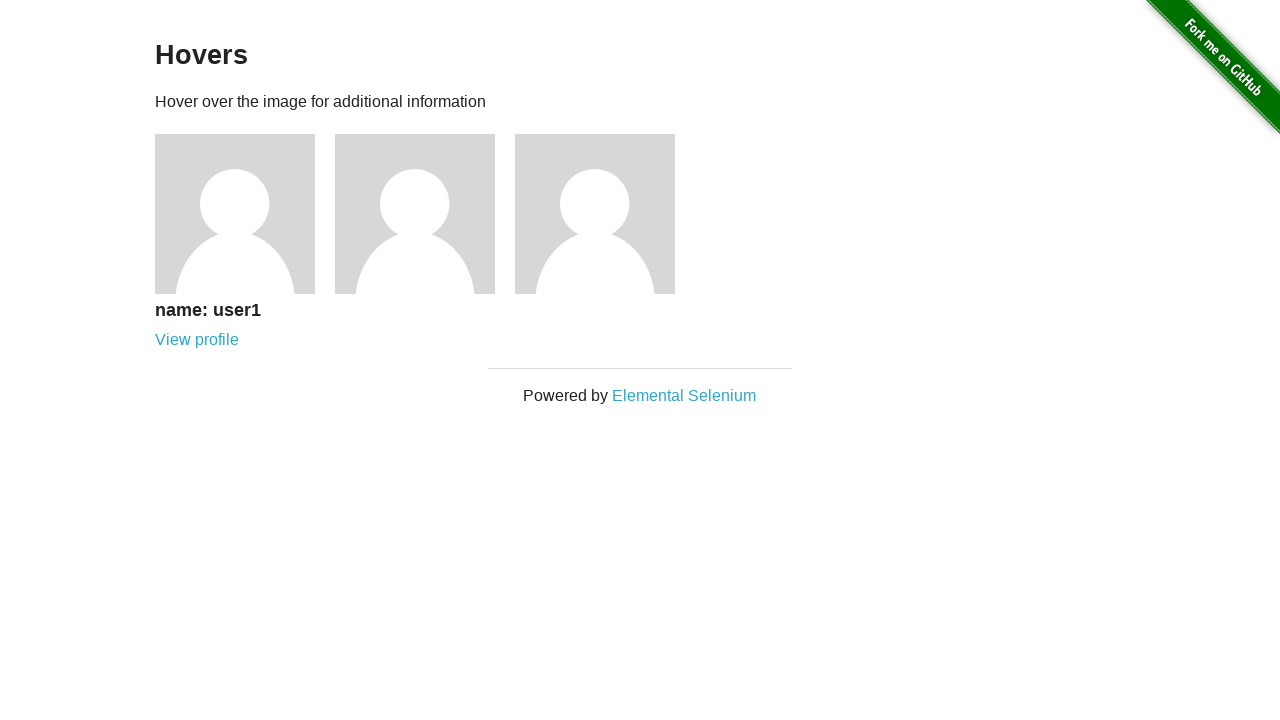

Verified that caption is visible after hover
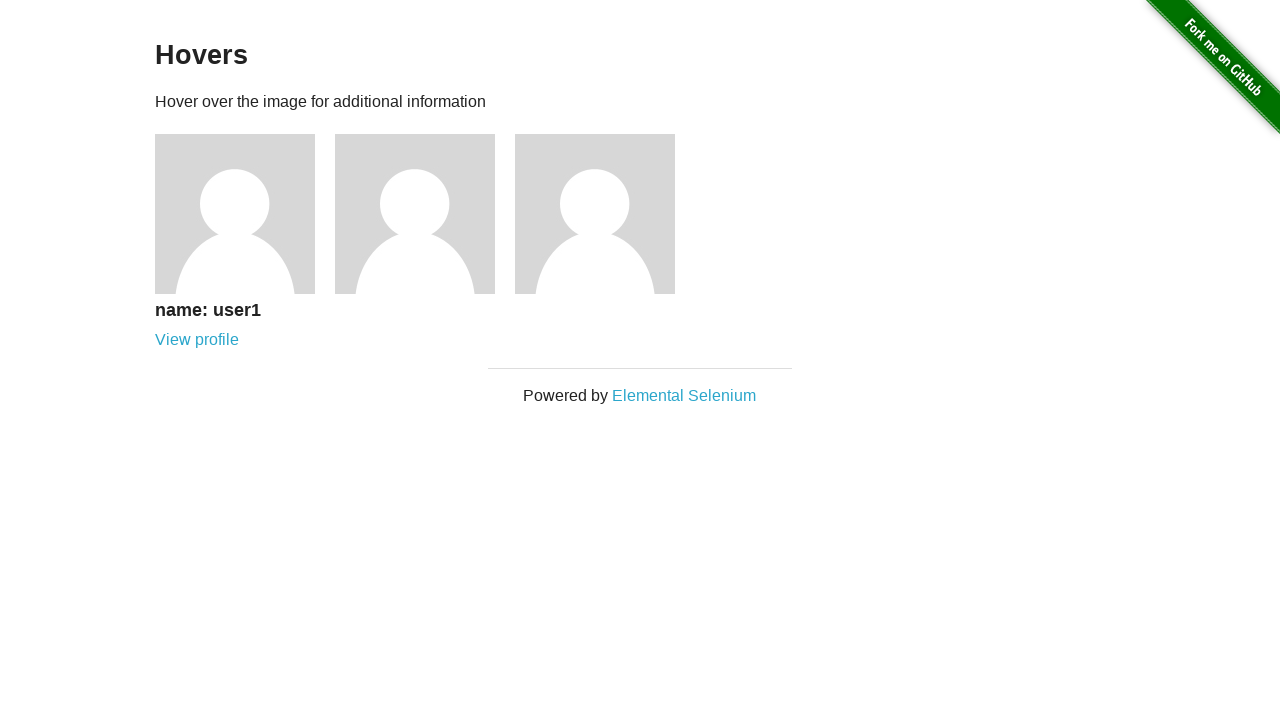

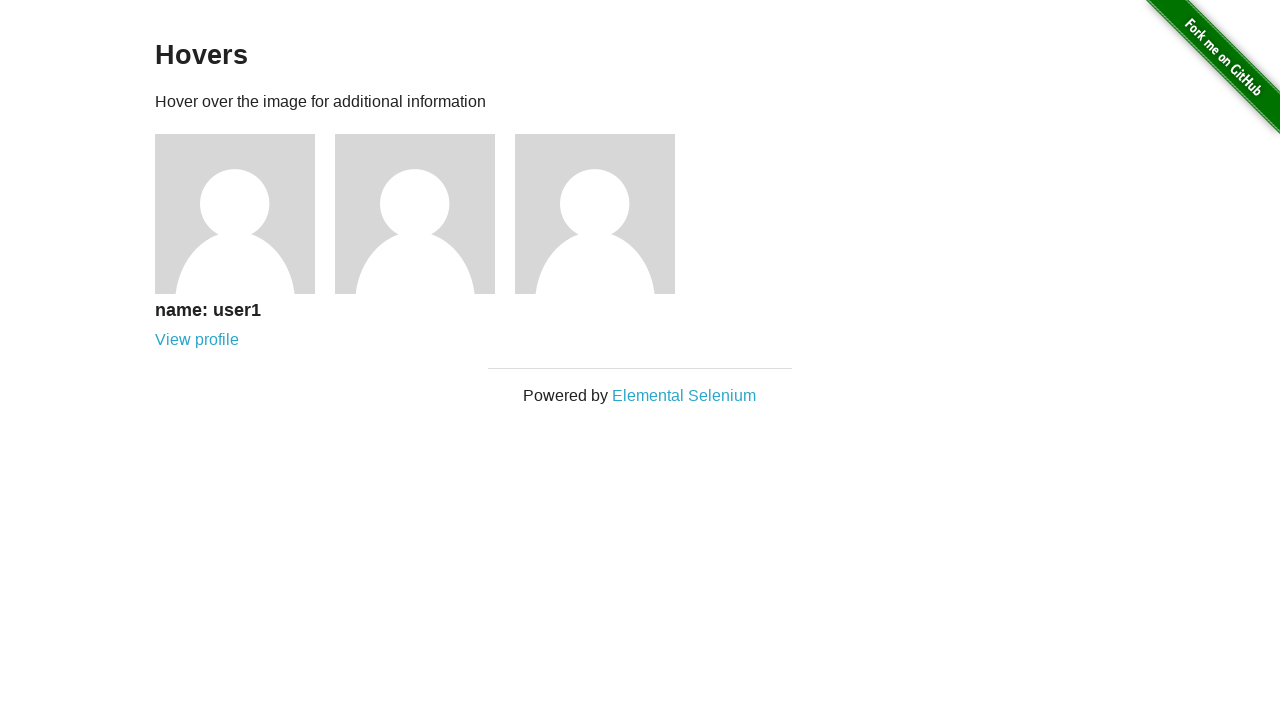